Tests login form validation by entering username, entering then clearing password, clicking login, and verifying the "Password is required" error message appears

Starting URL: https://www.saucedemo.com/

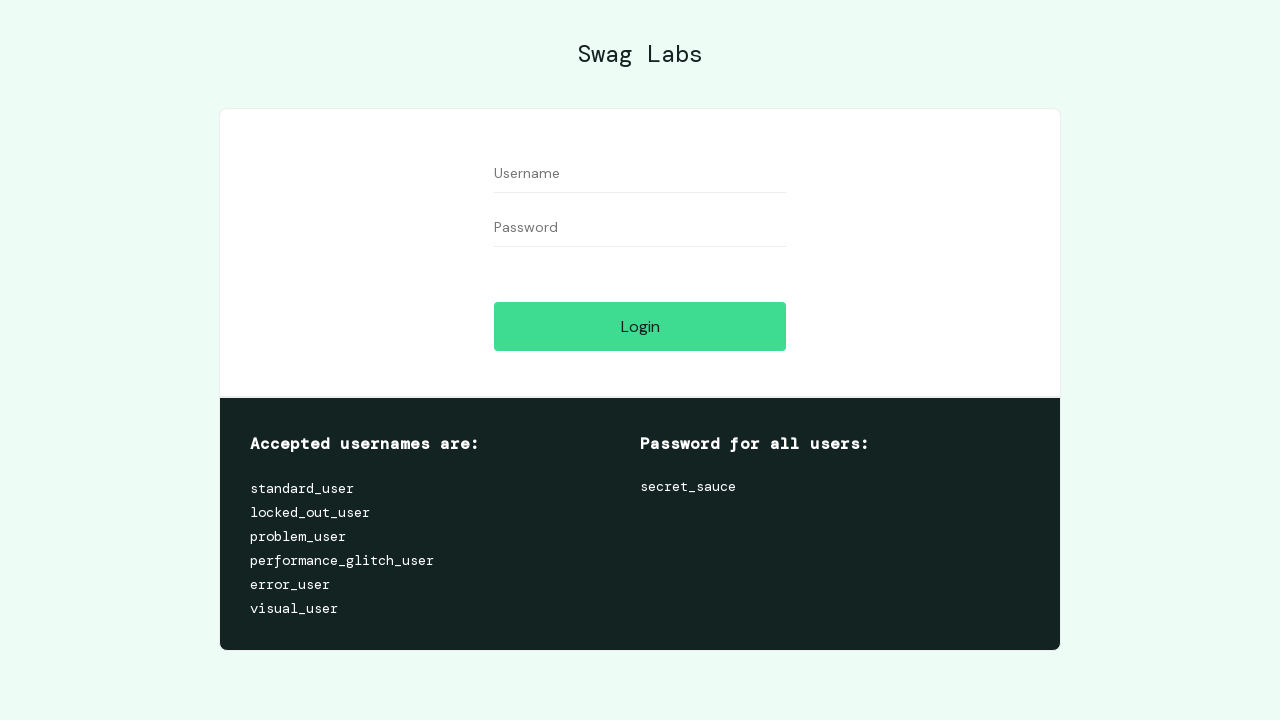

Entered username 'standard_user' into username field on input[data-test='username']
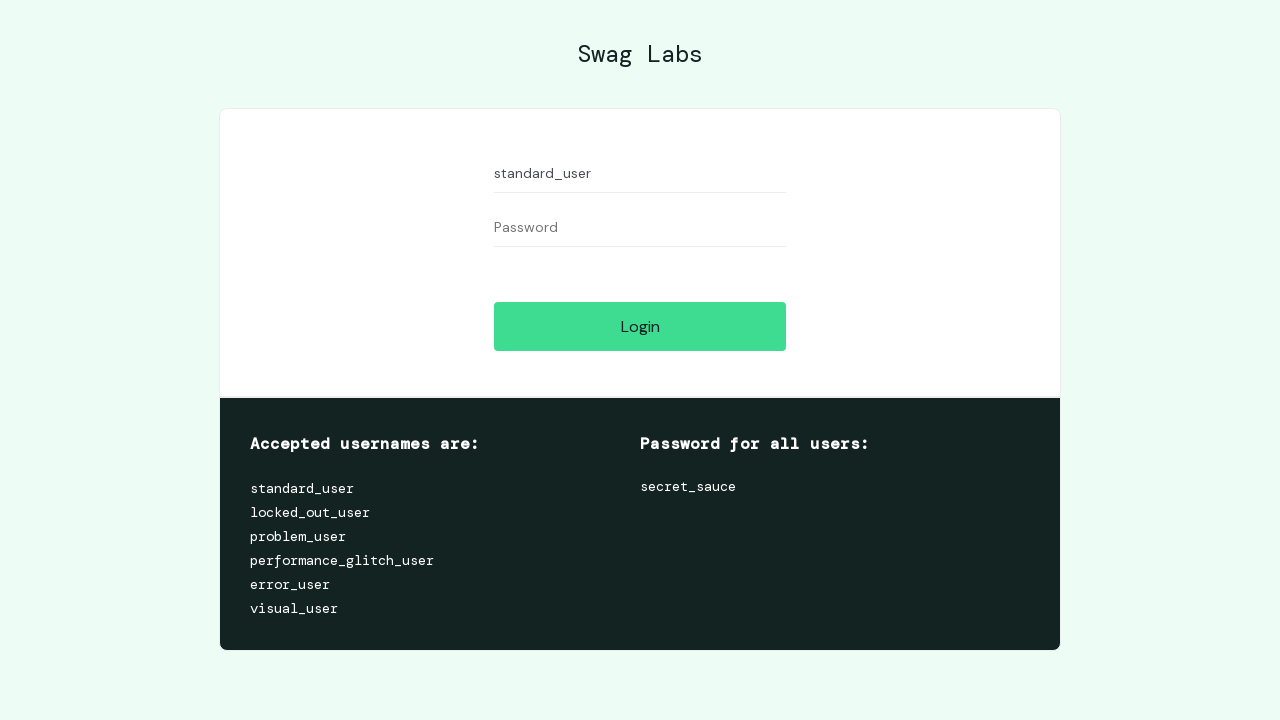

Entered password into password field on input[data-test='password']
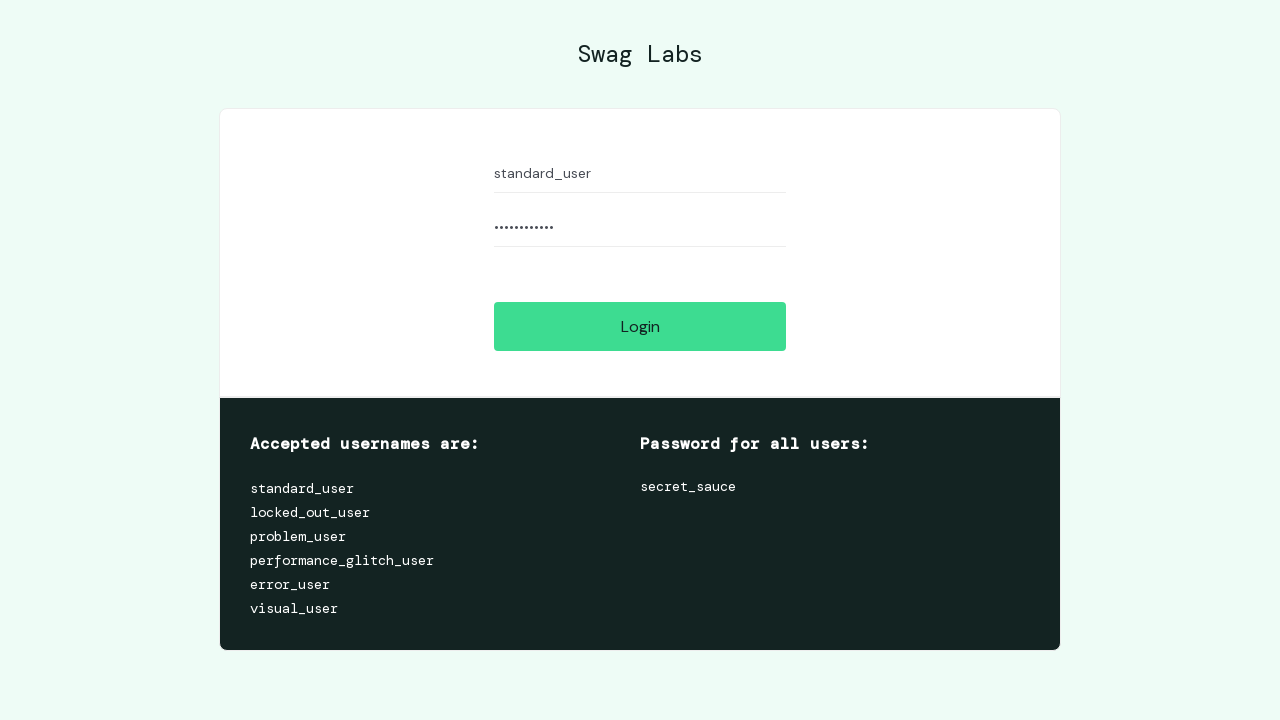

Cleared the password field on input[data-test='password']
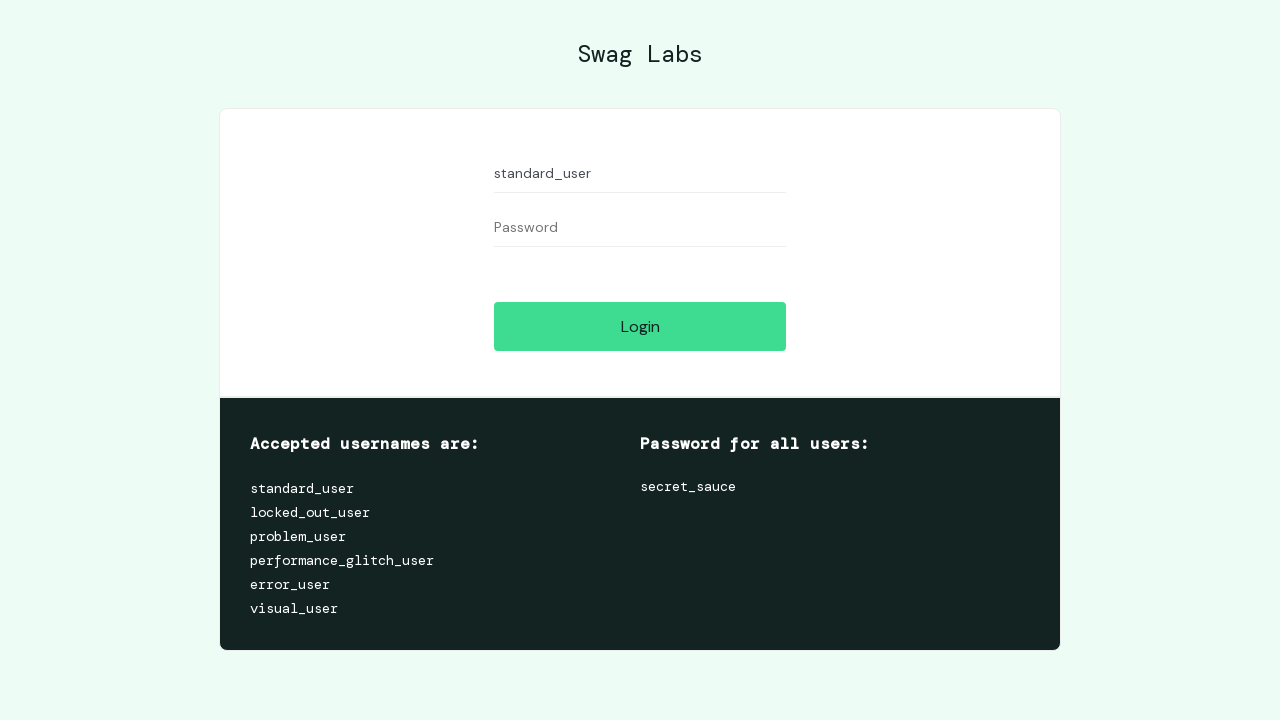

Clicked the Login button at (640, 326) on input[data-test='login-button']
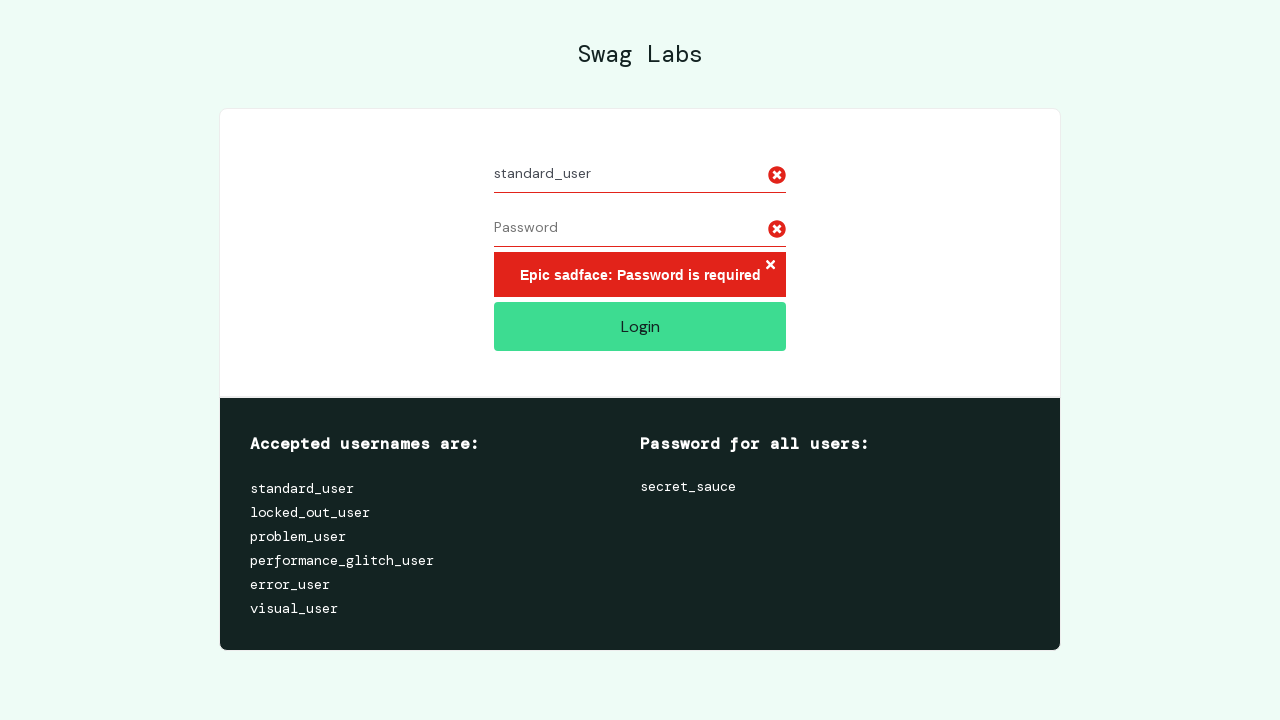

Error message element appeared on page
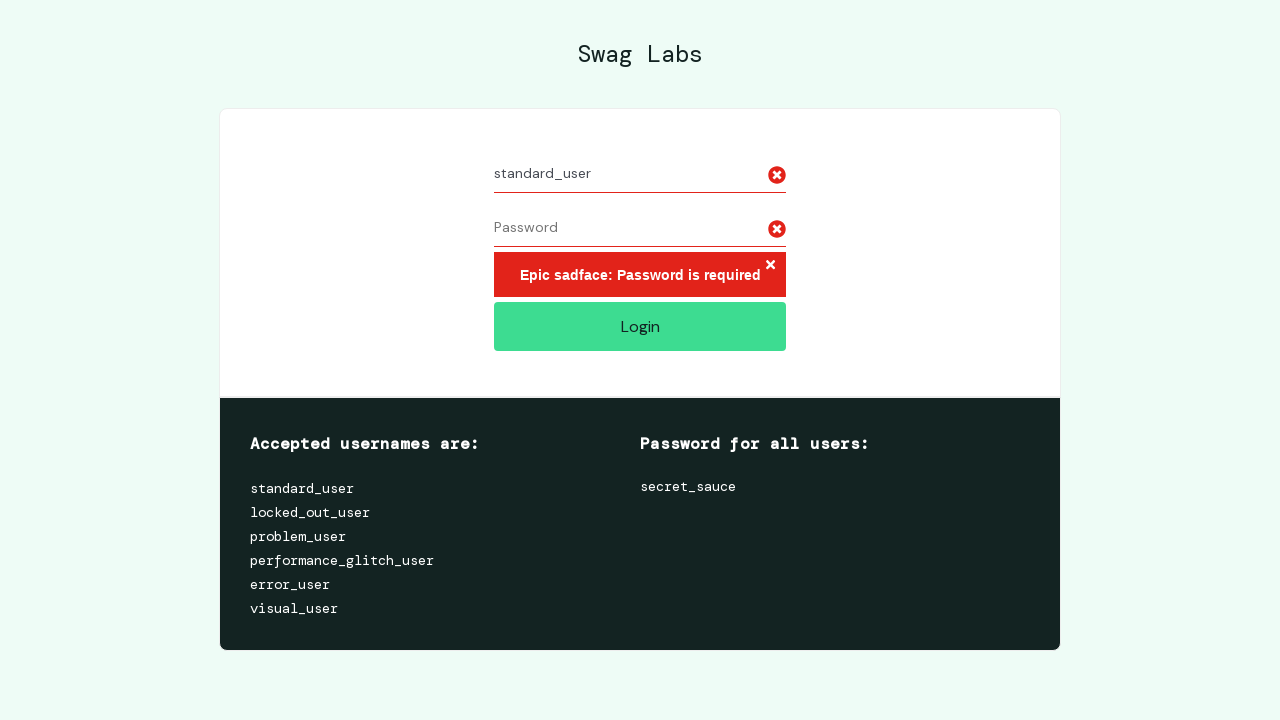

Retrieved error message text content
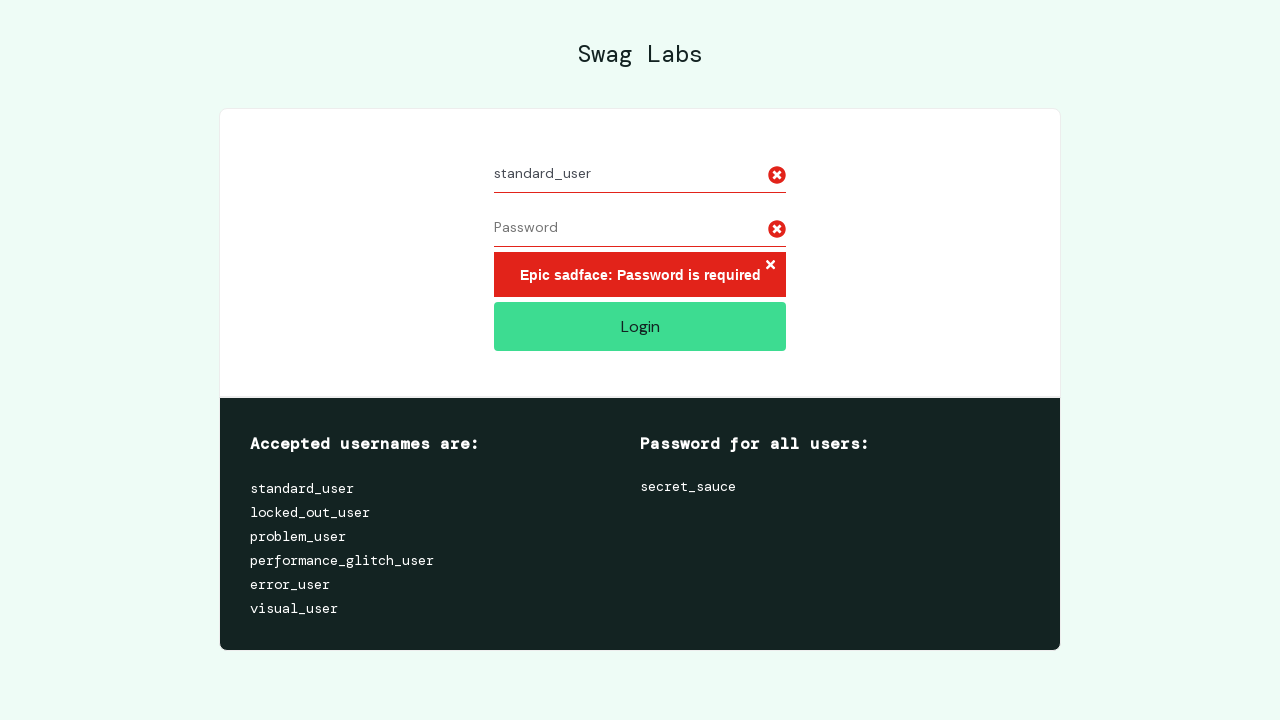

Verified that 'Password is required' error message is displayed
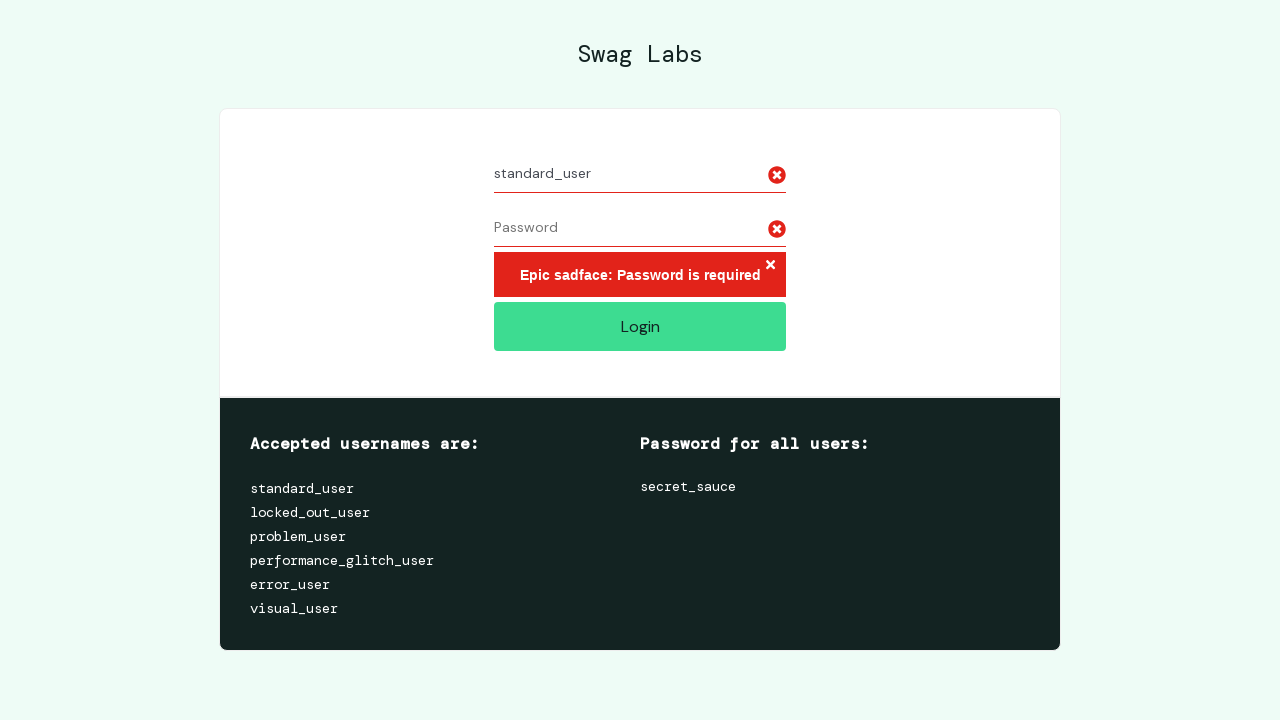

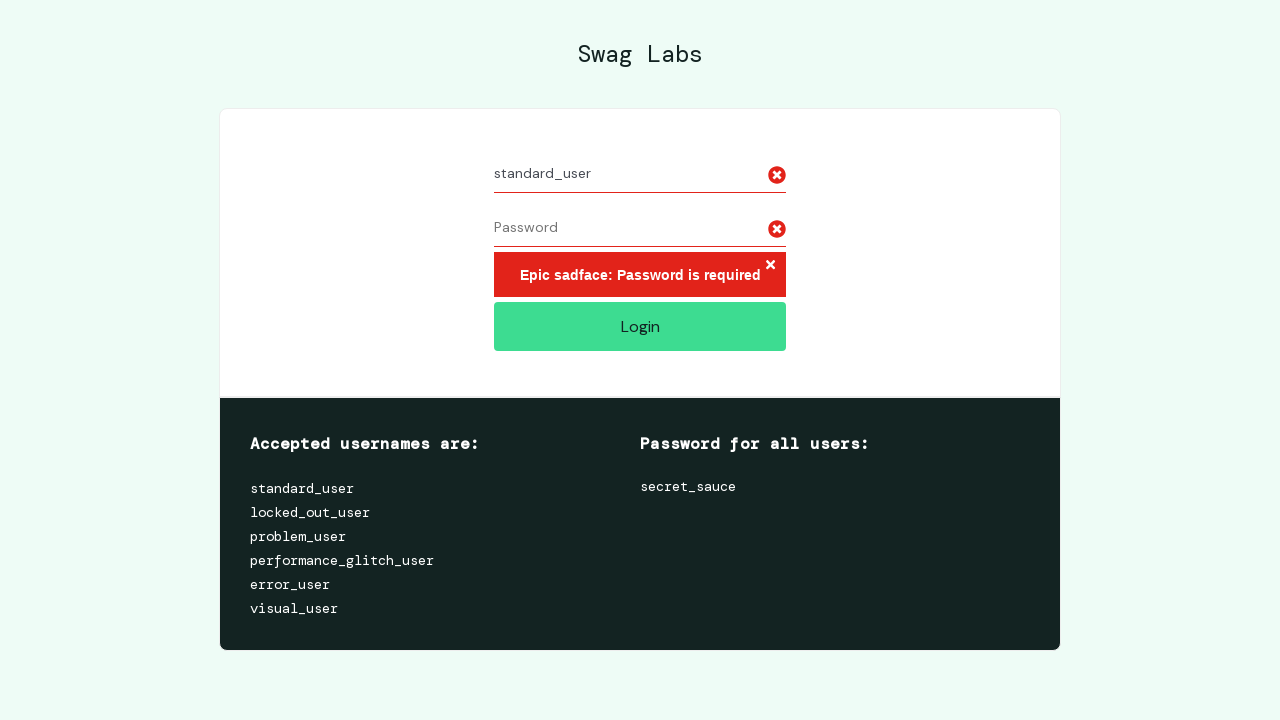